Tests Debit card payment option by selecting the Debit card radio button and verifying the card div has no class attribute.

Starting URL: https://webshop-agil-testautomatiserare.netlify.app/checkout

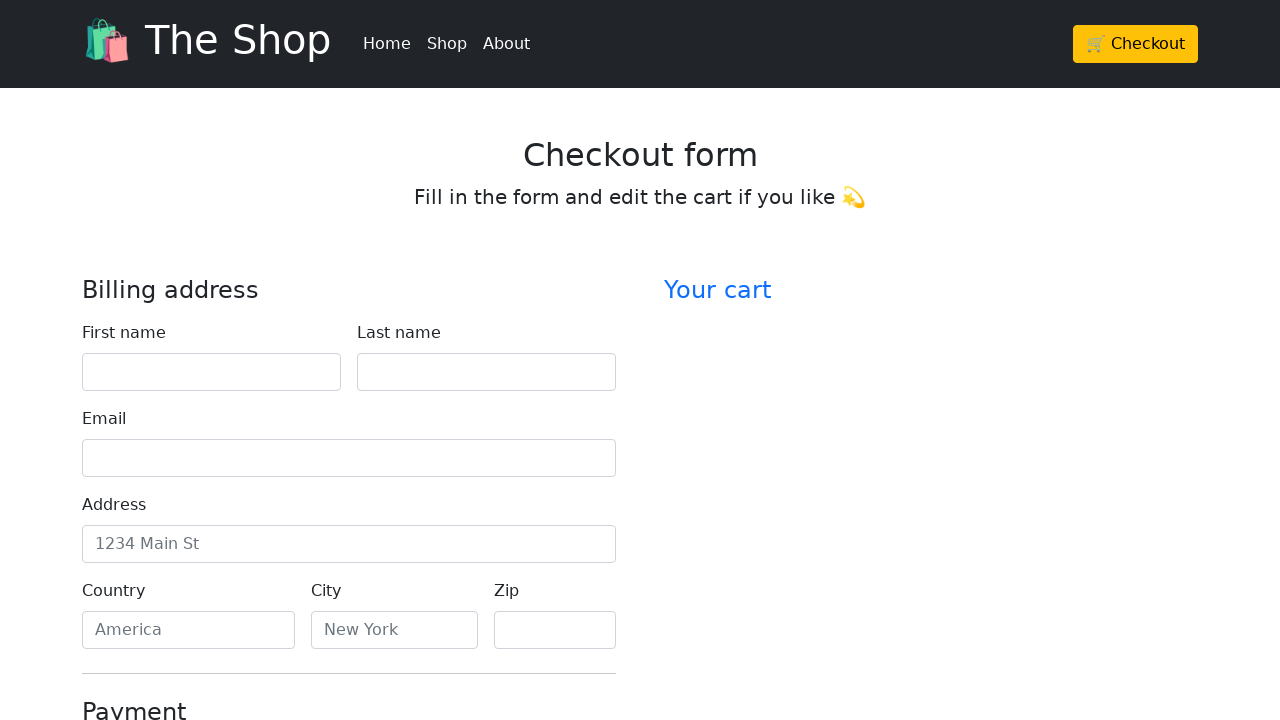

Clicked Debit card radio button at (90, 361) on #debit
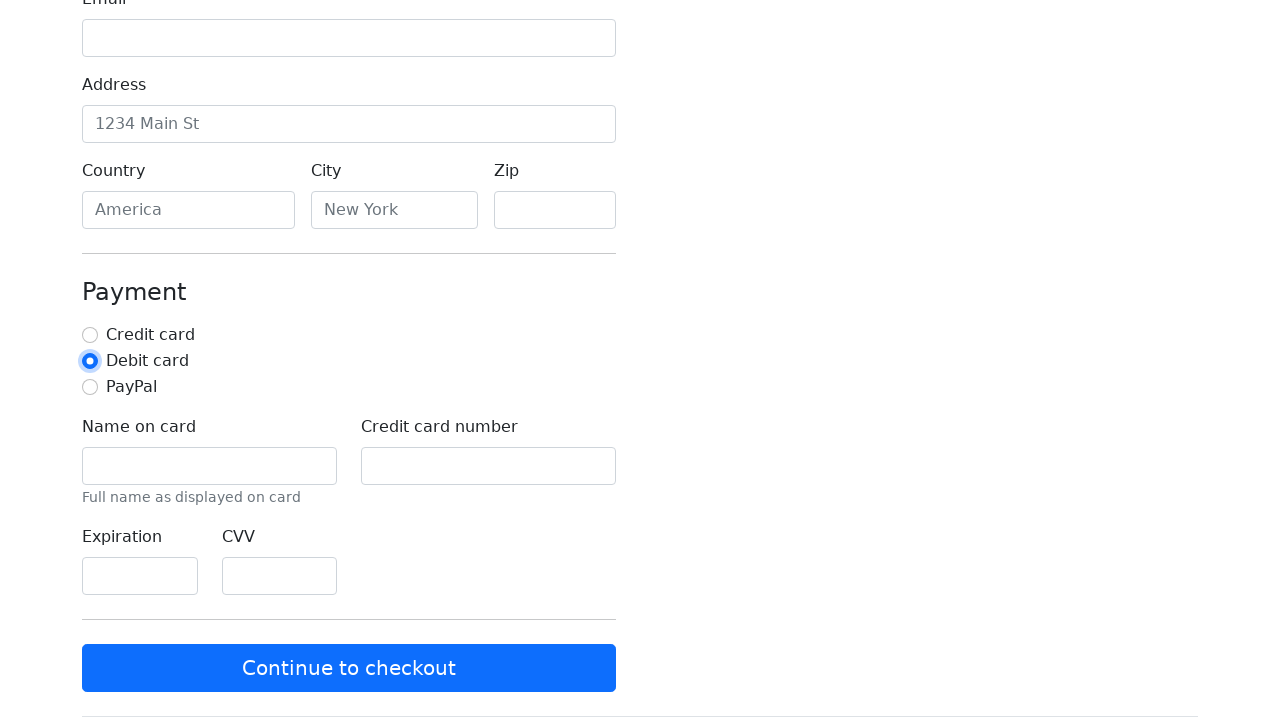

Card div selector loaded
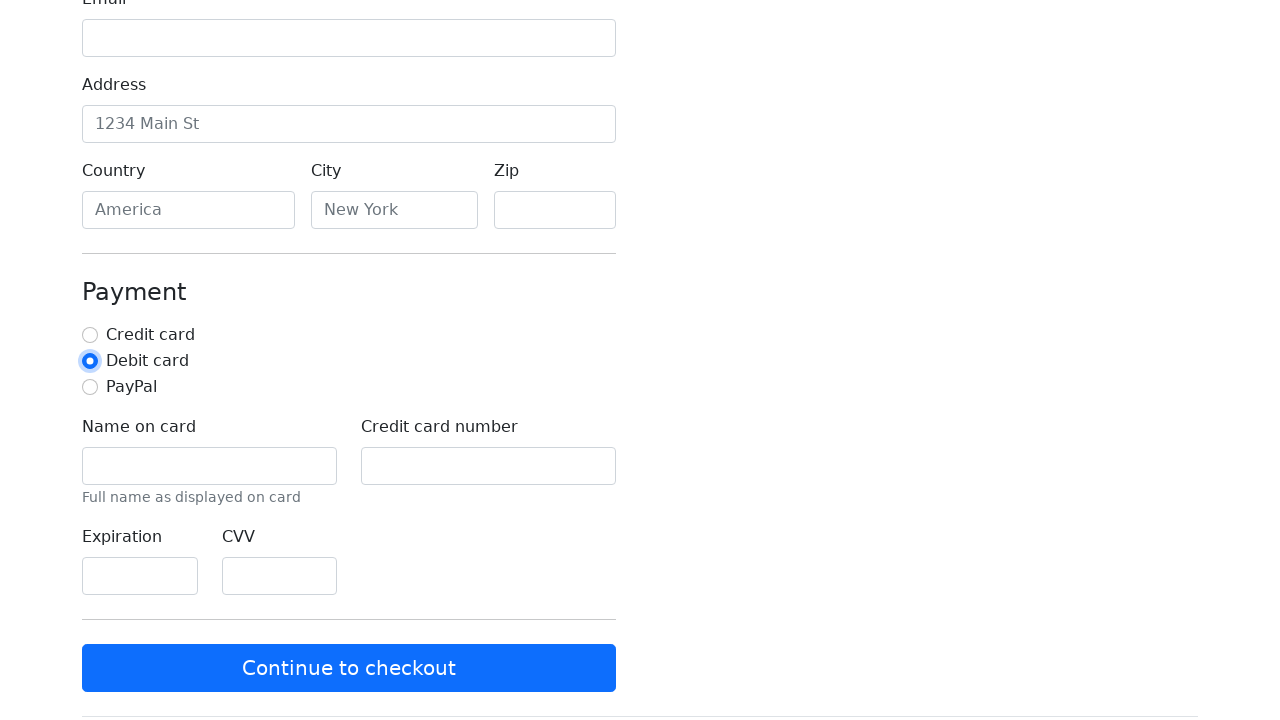

Retrieved class attribute from card div
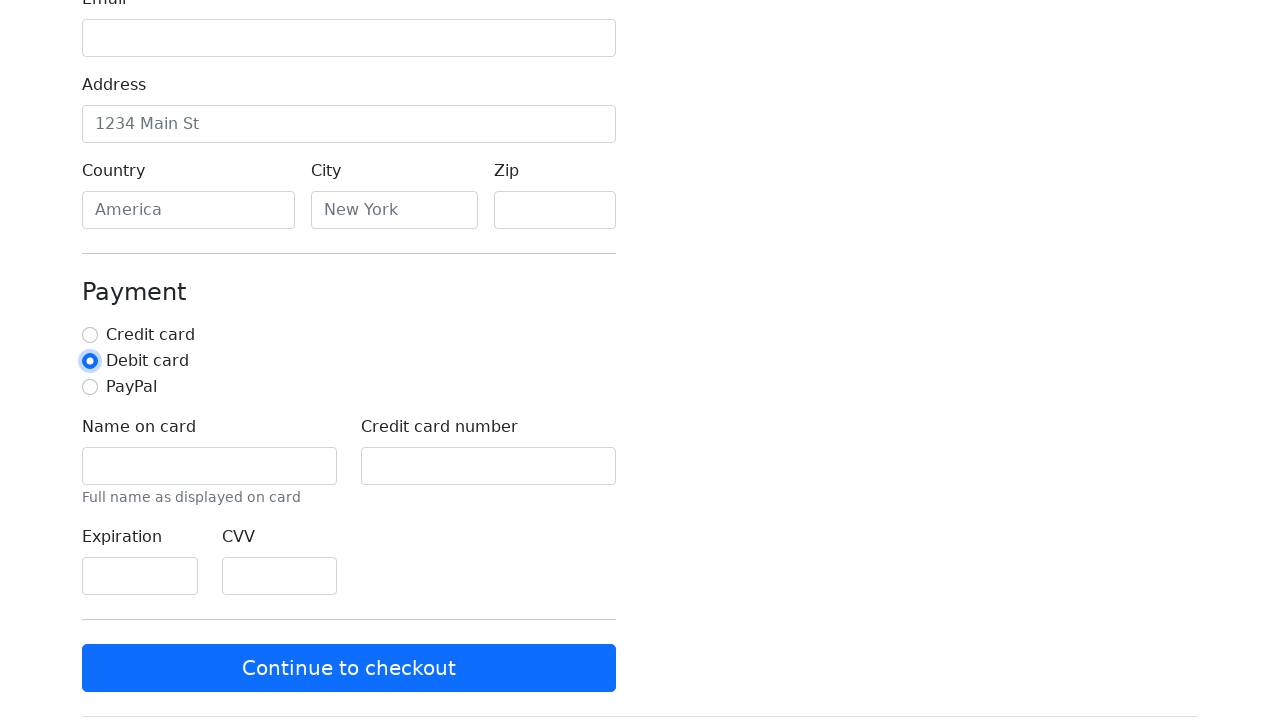

Verified card div has no class attribute
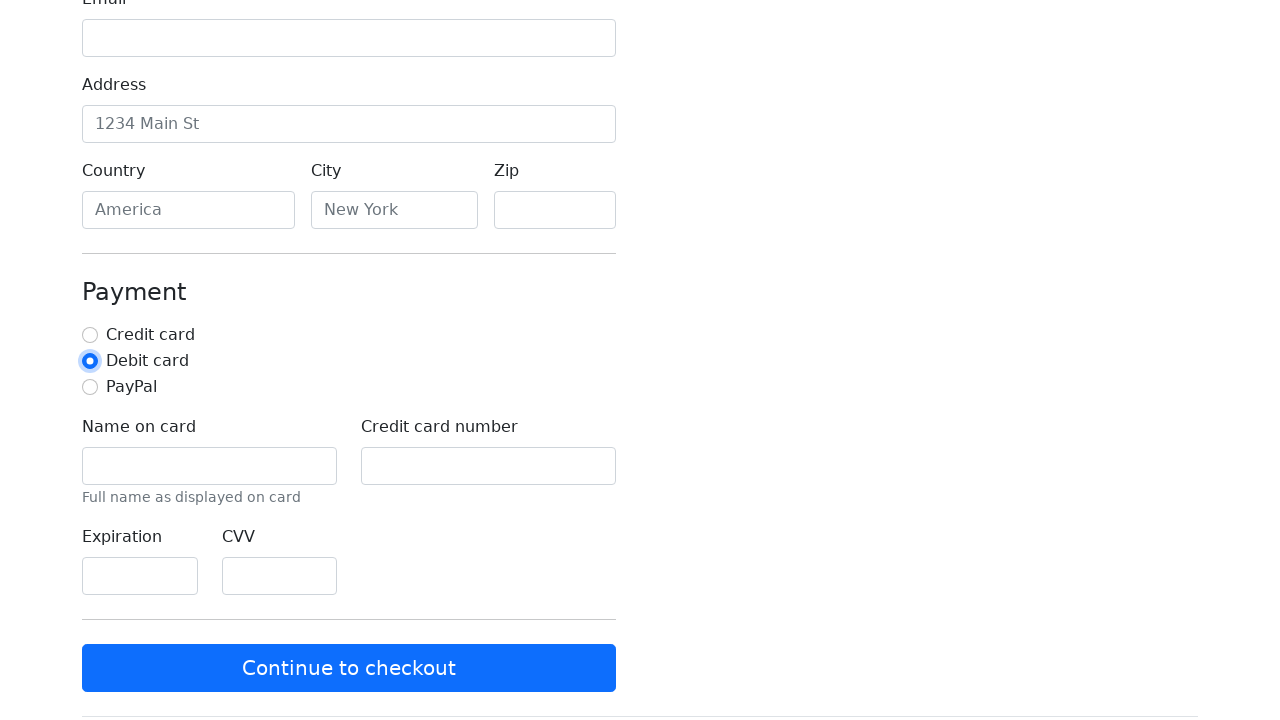

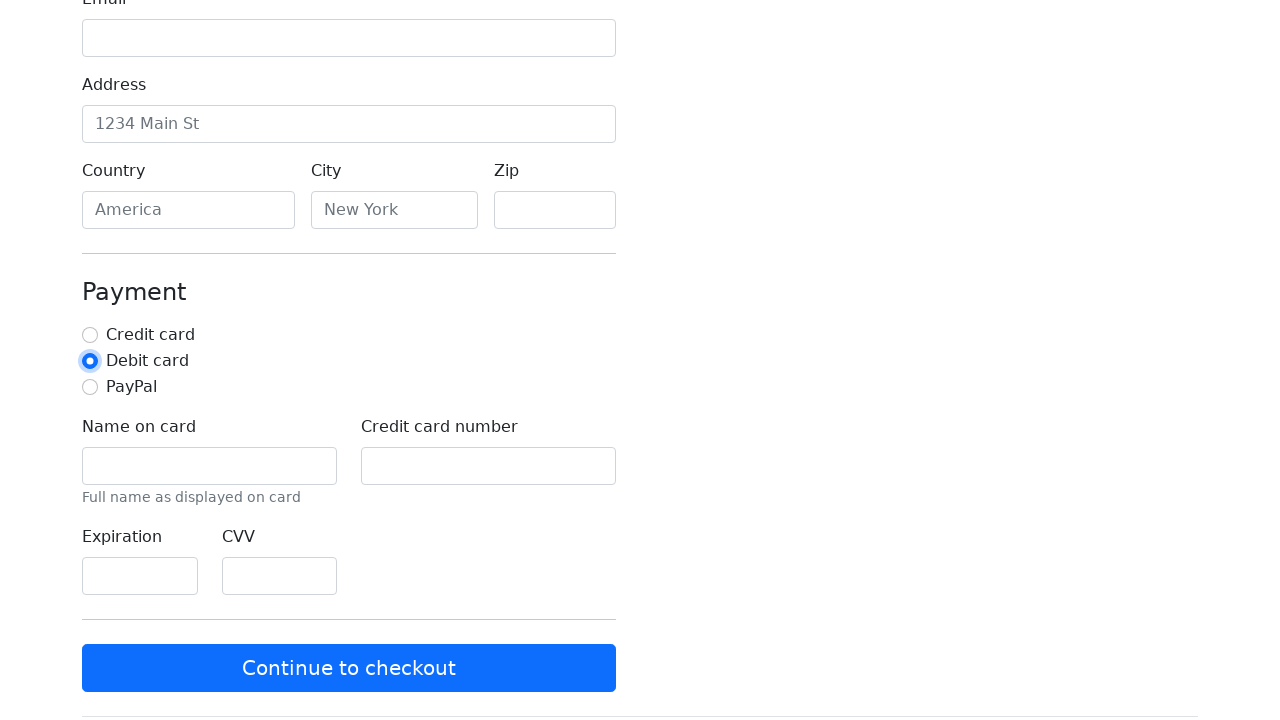